Navigates to the SelectorHub iframe in shadow DOM practice page and waits for it to load

Starting URL: https://selectorshub.com/iframe-in-shadow-dom/

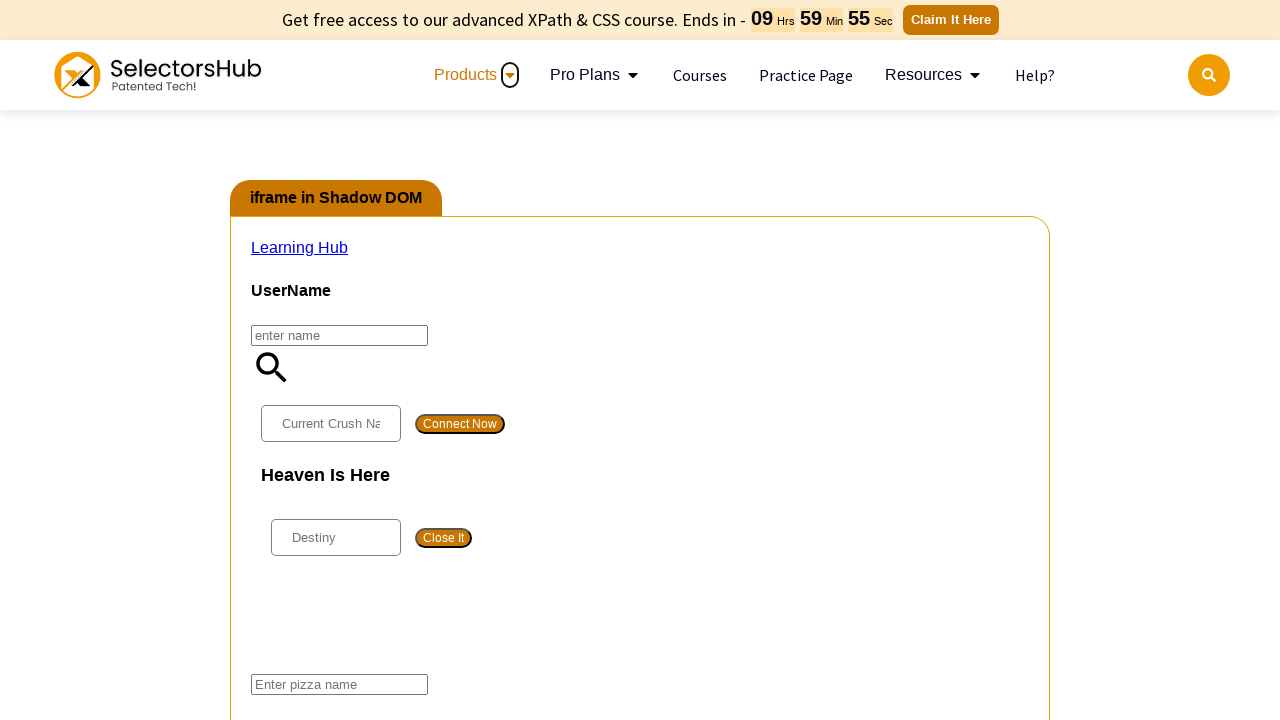

Navigated to SelectorHub iframe in shadow DOM practice page and waited for DOM content to load
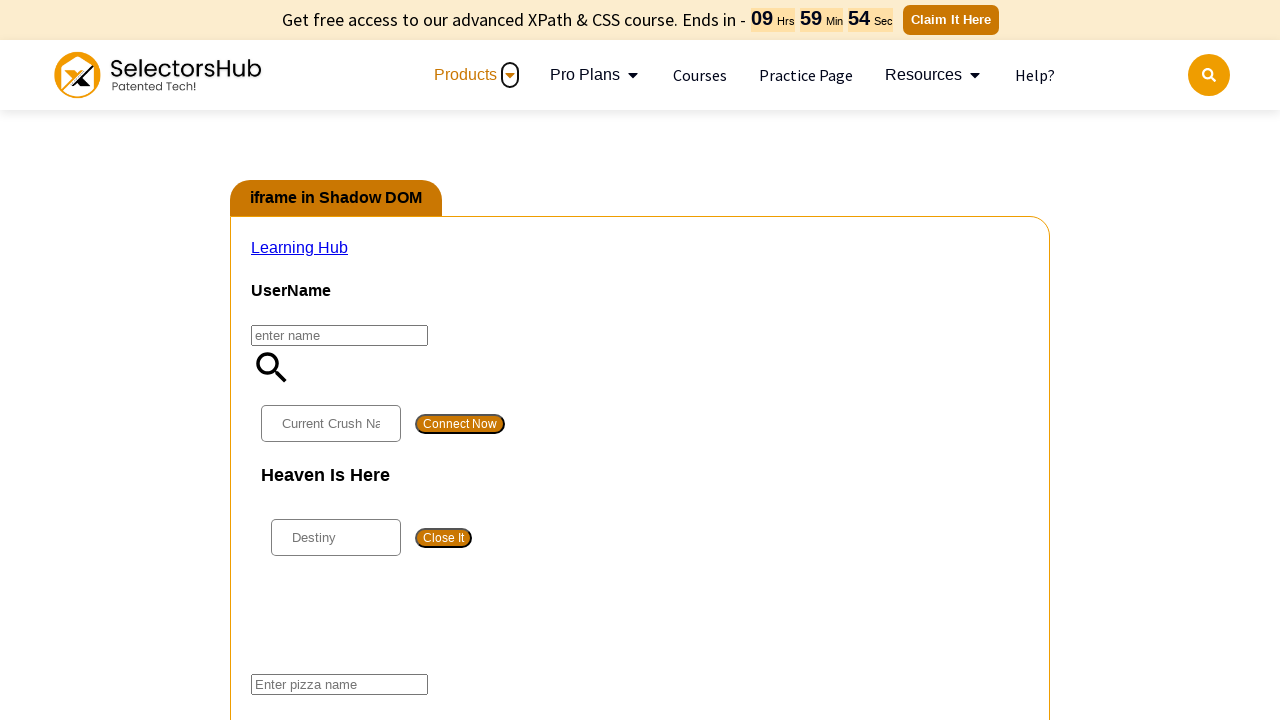

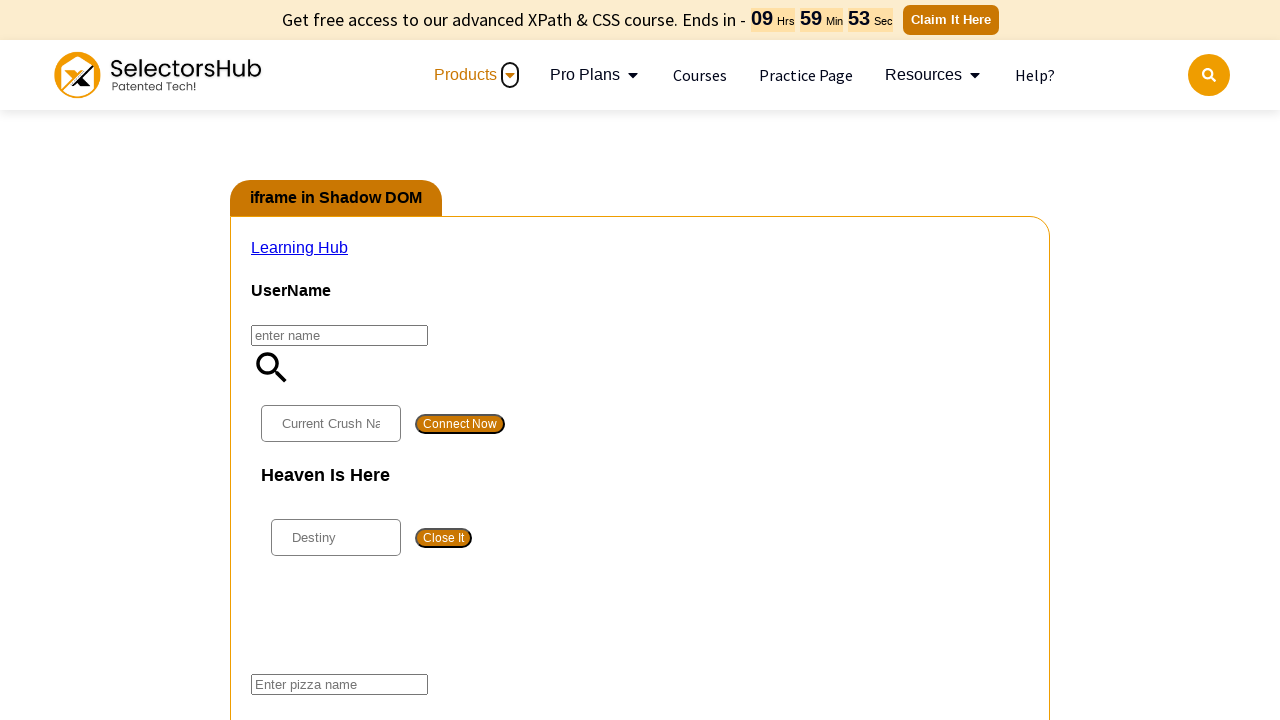